Tests clicking a button, waiting for a paragraph to appear, and verifying the paragraph text equals "Dopiero się pojawiłem!"

Starting URL: https://testeroprogramowania.github.io/selenium/wait2.html

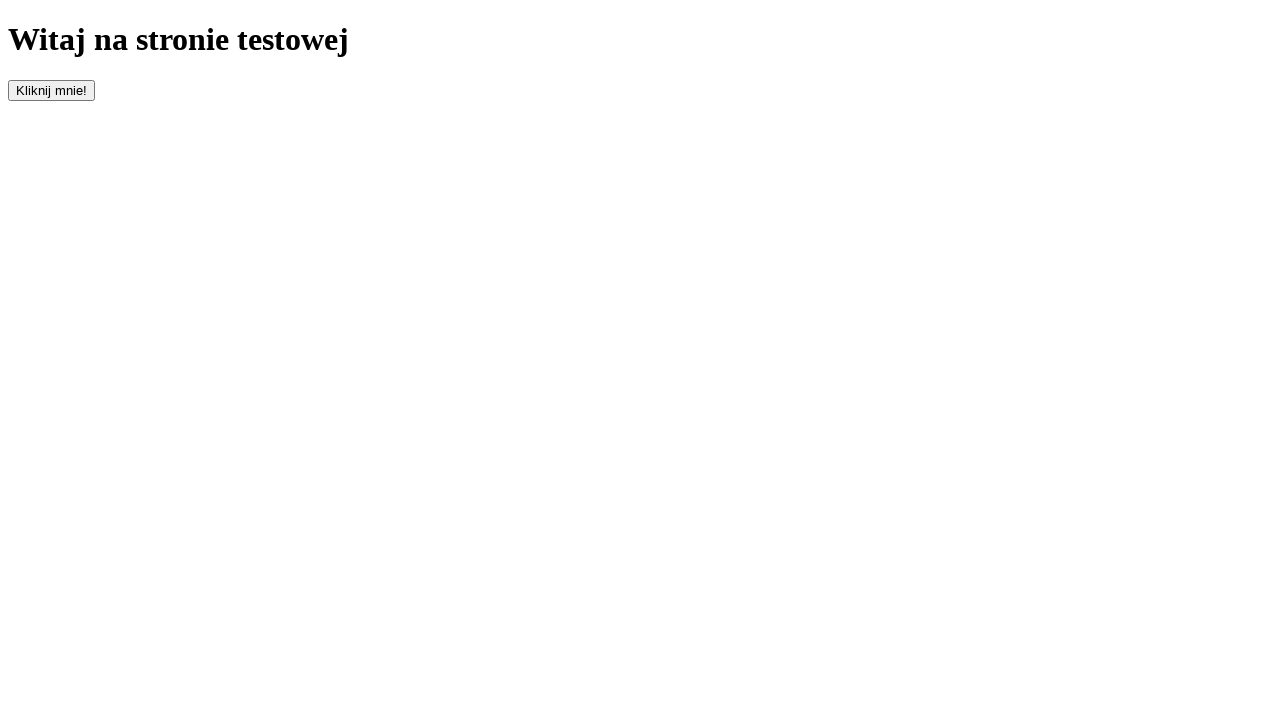

Clicked button with id 'clickOnMe' to trigger paragraph appearance at (52, 90) on #clickOnMe
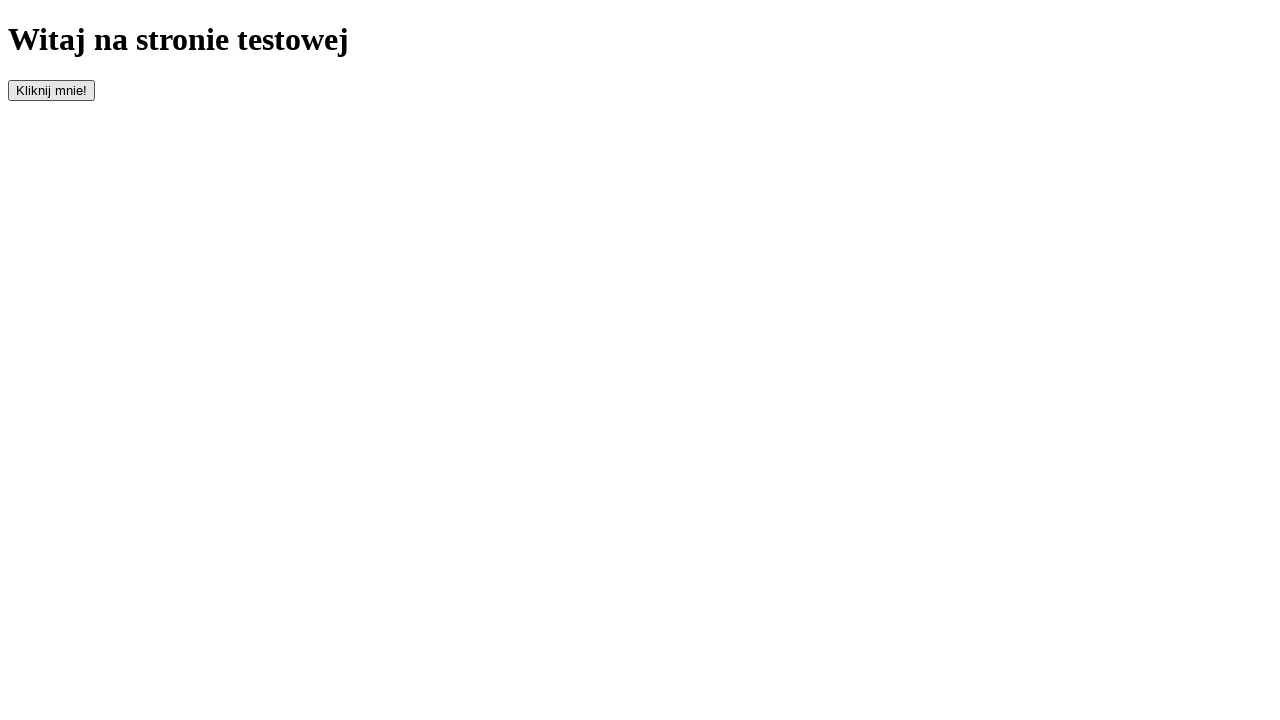

Waited for paragraph element to appear (10s timeout)
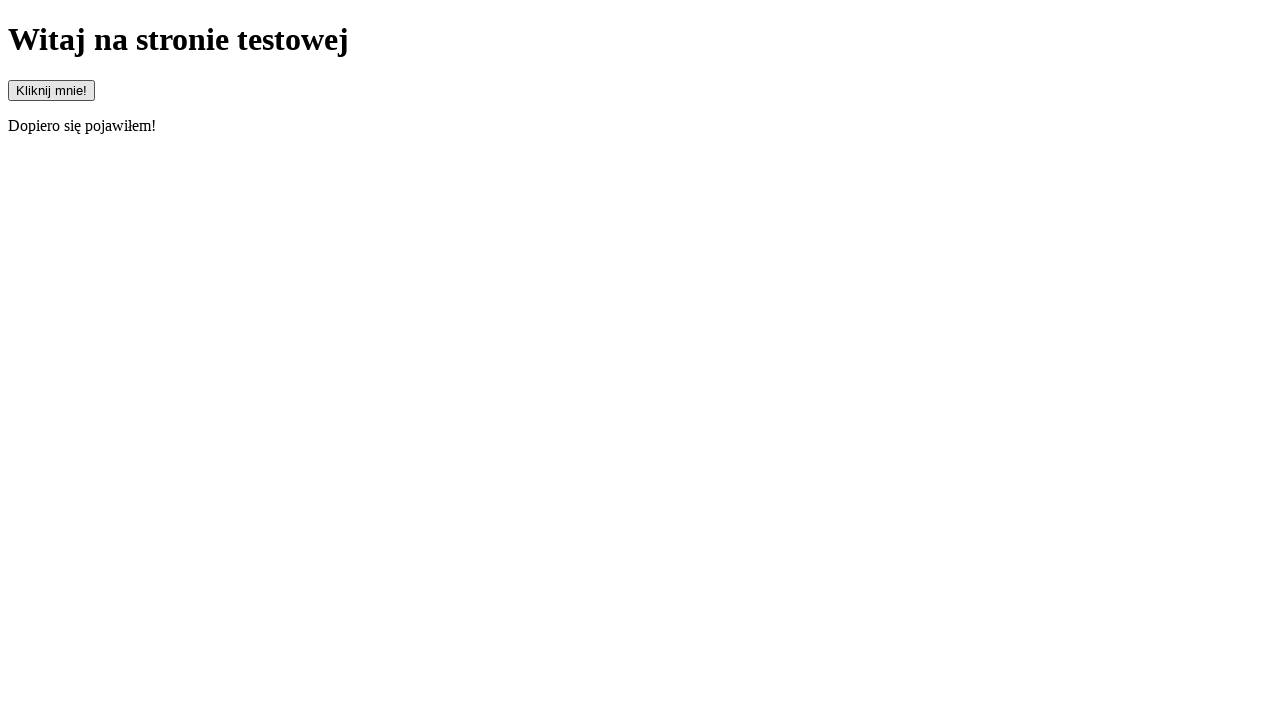

Retrieved paragraph text content
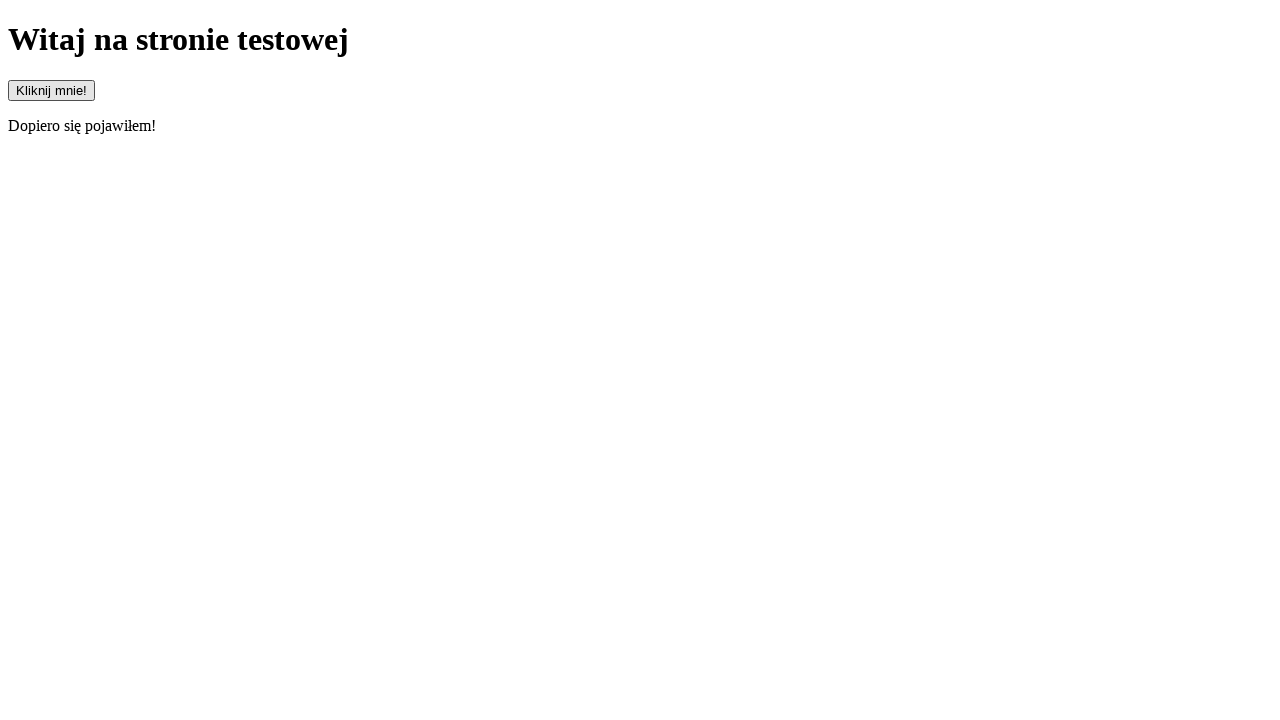

Verified paragraph text equals 'Dopiero się pojawiłem!'
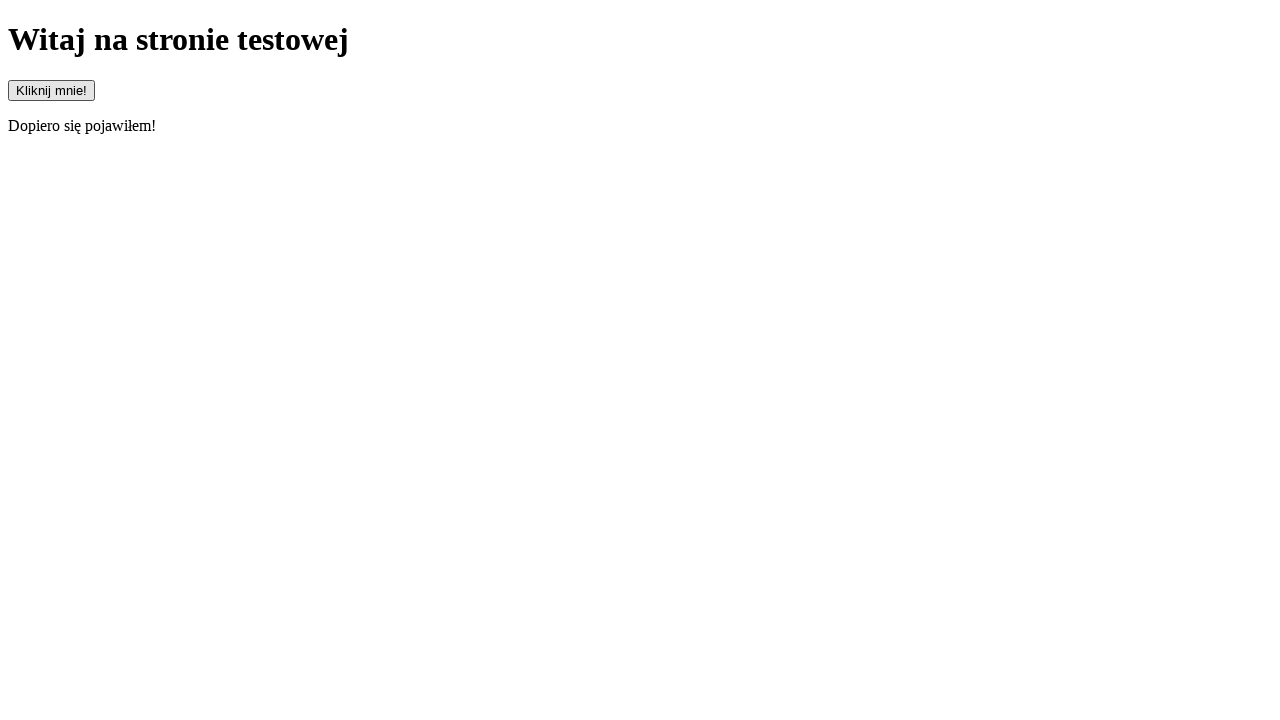

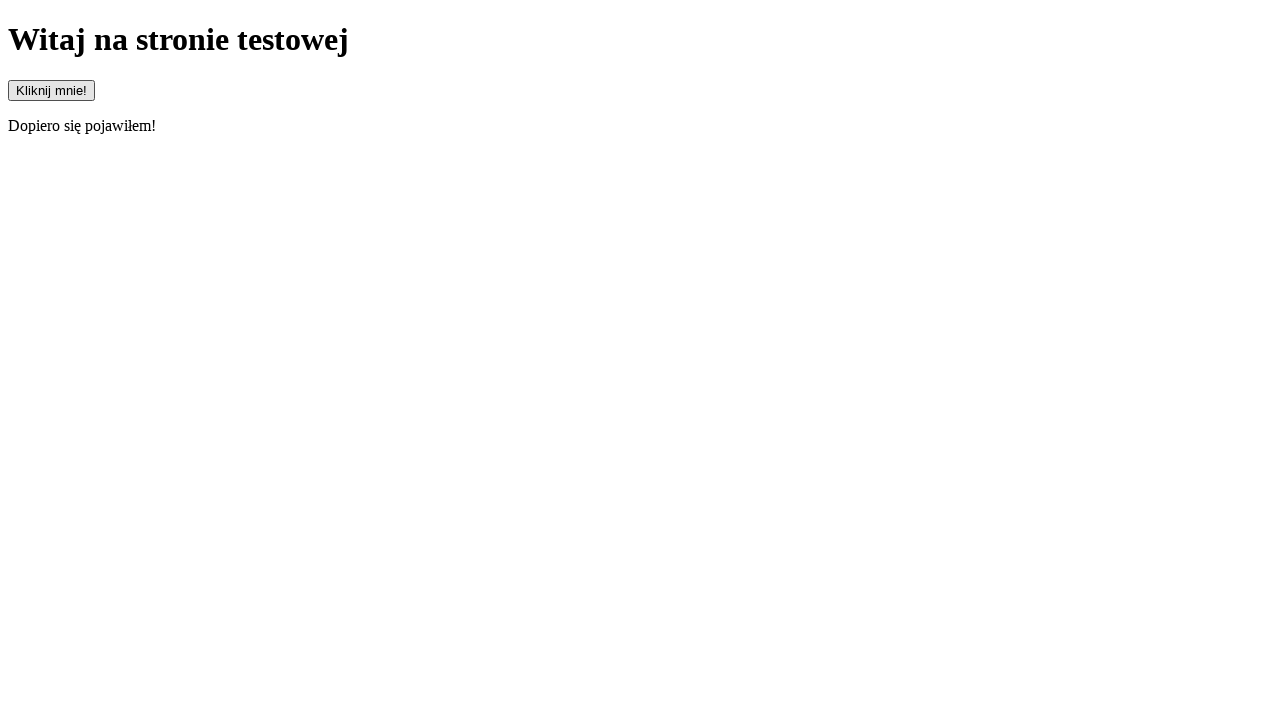